Navigates through the Playwright docs to the Java language page by clicking Get started, hovering over Node.js dropdown, and selecting Java

Starting URL: https://playwright.dev

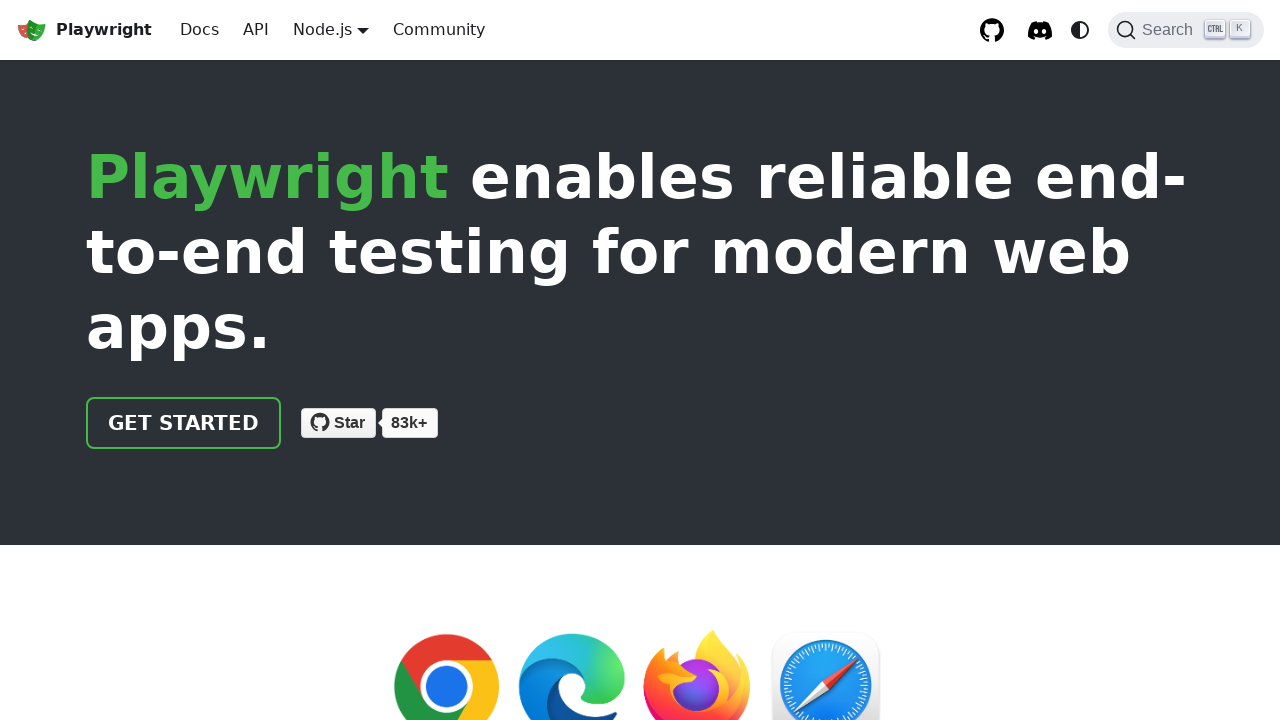

Clicked 'Get started' link at (184, 423) on internal:role=link[name="Get started"i]
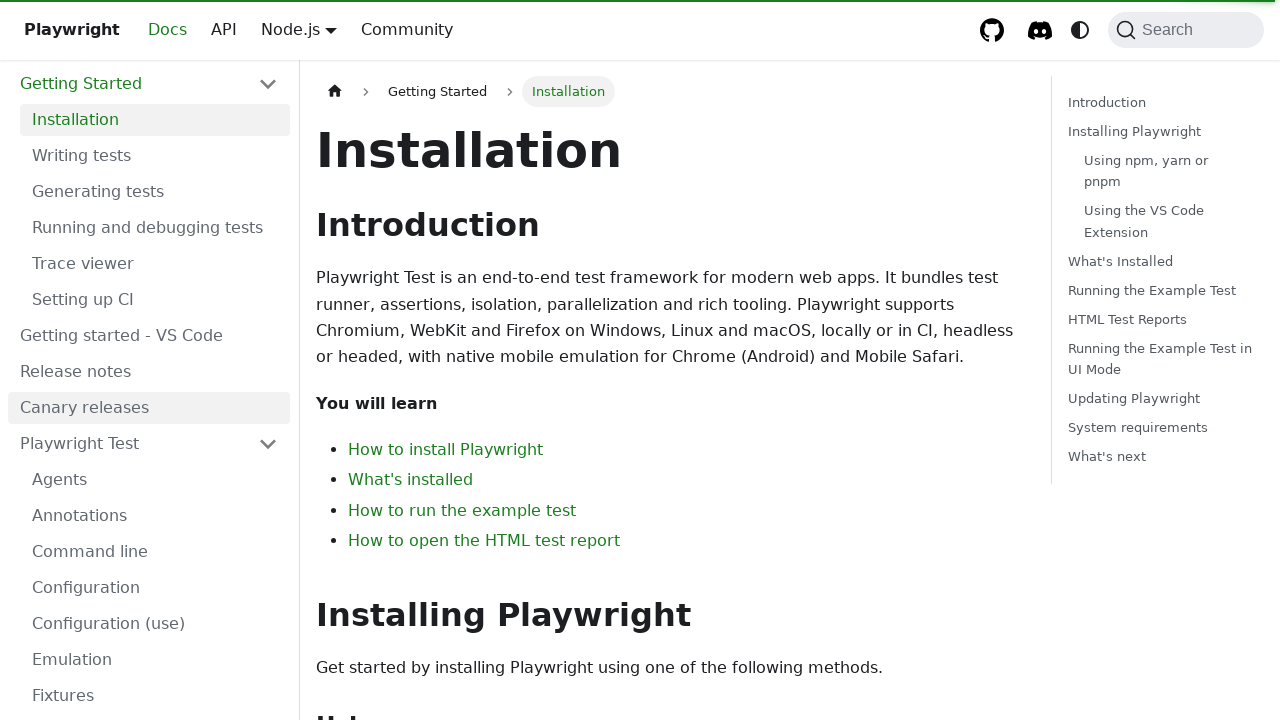

Hovered over Node.js dropdown to reveal language options at (322, 29) on internal:role=button[name="Node.js"i]
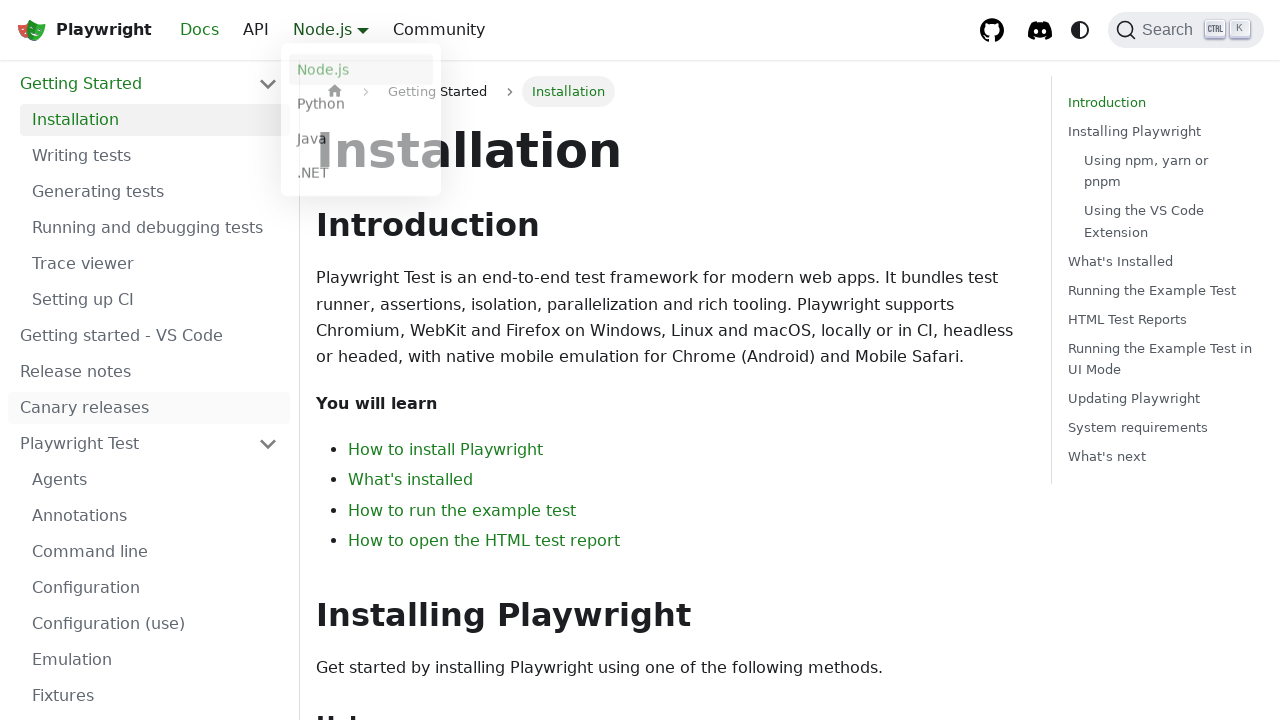

Clicked Java language option in main navigation at (361, 142) on internal:role=navigation[name="Main"i] >> internal:text="Java"i
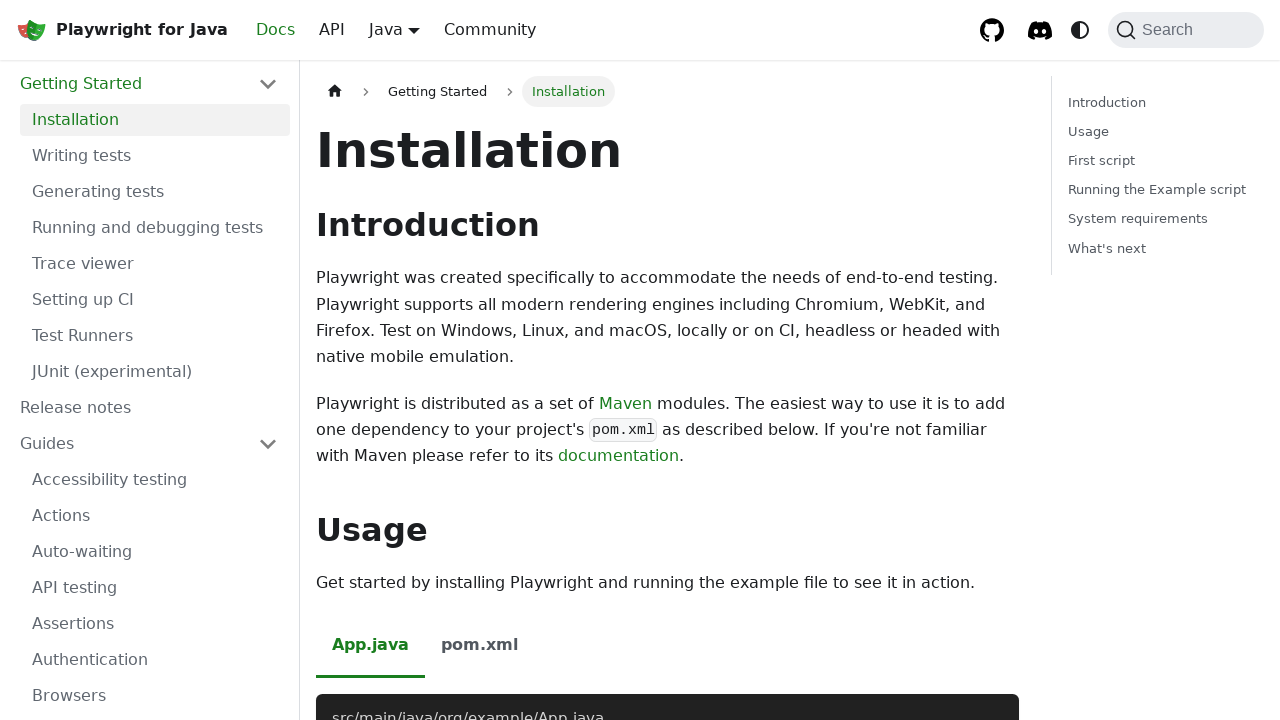

Navigated to Java docs intro page
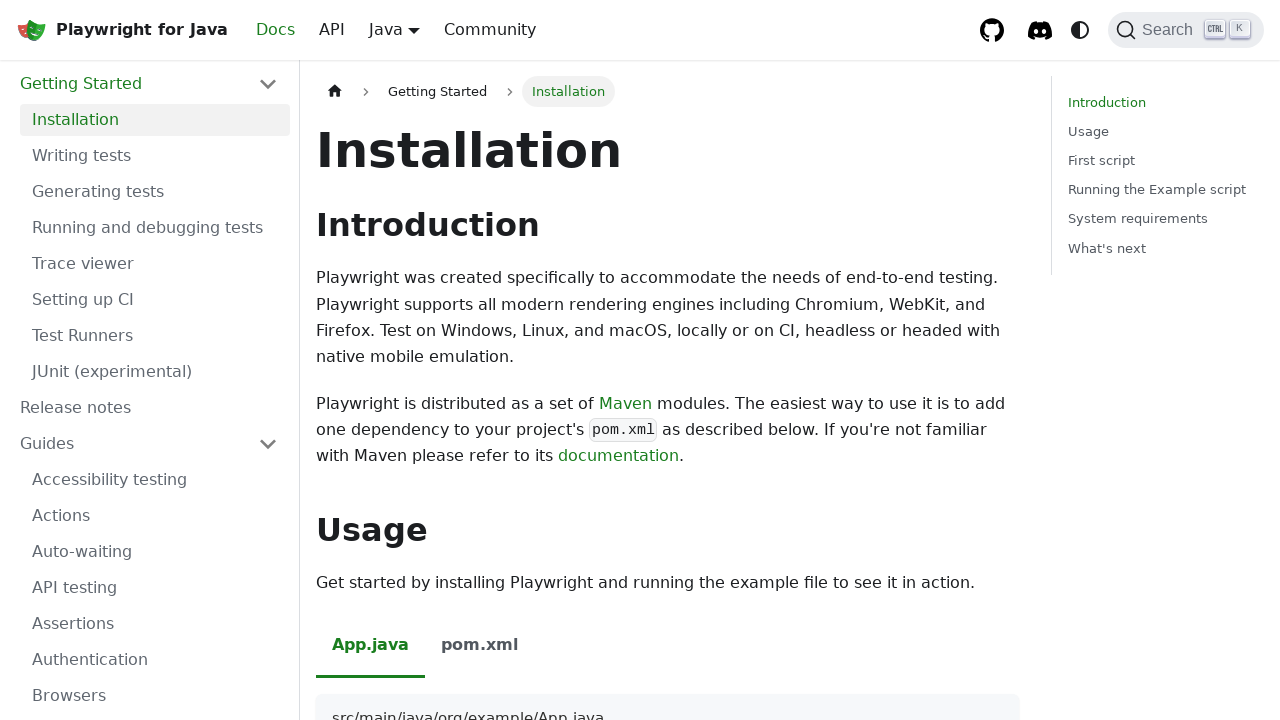

Java-specific Maven module description is visible
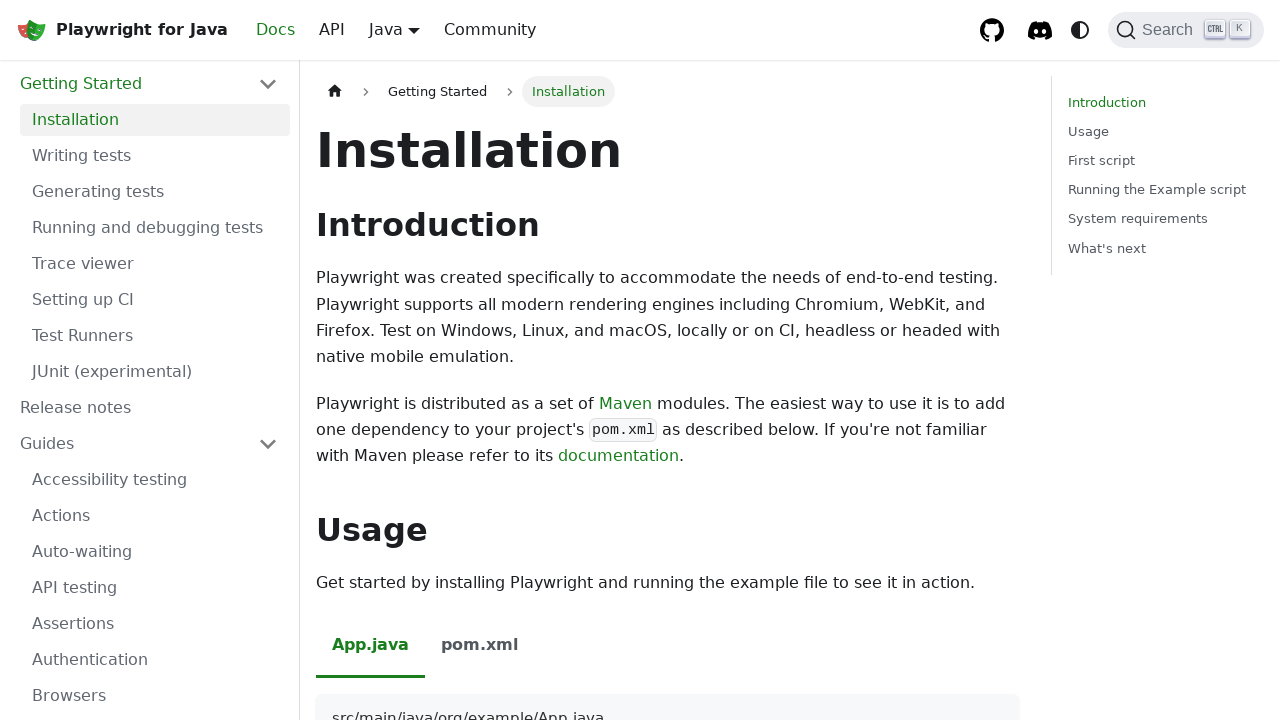

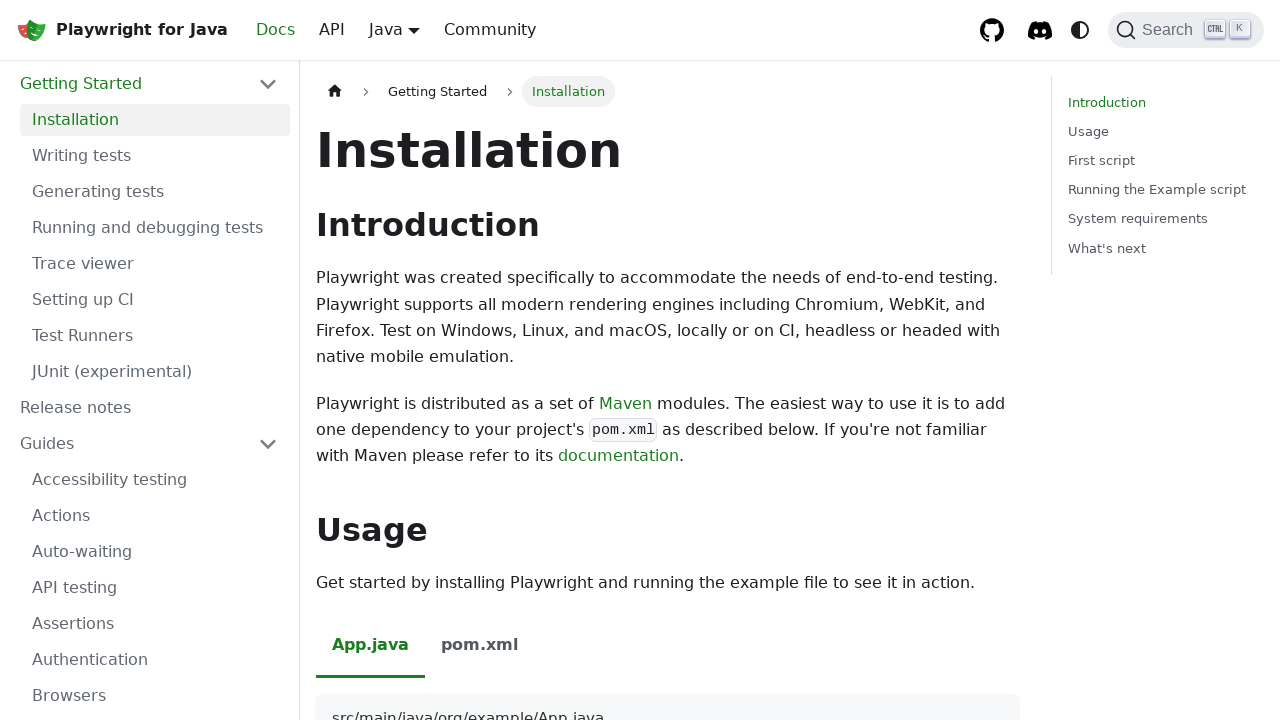